Tests marking all todo items as completed using the toggle all checkbox

Starting URL: https://demo.playwright.dev/todomvc

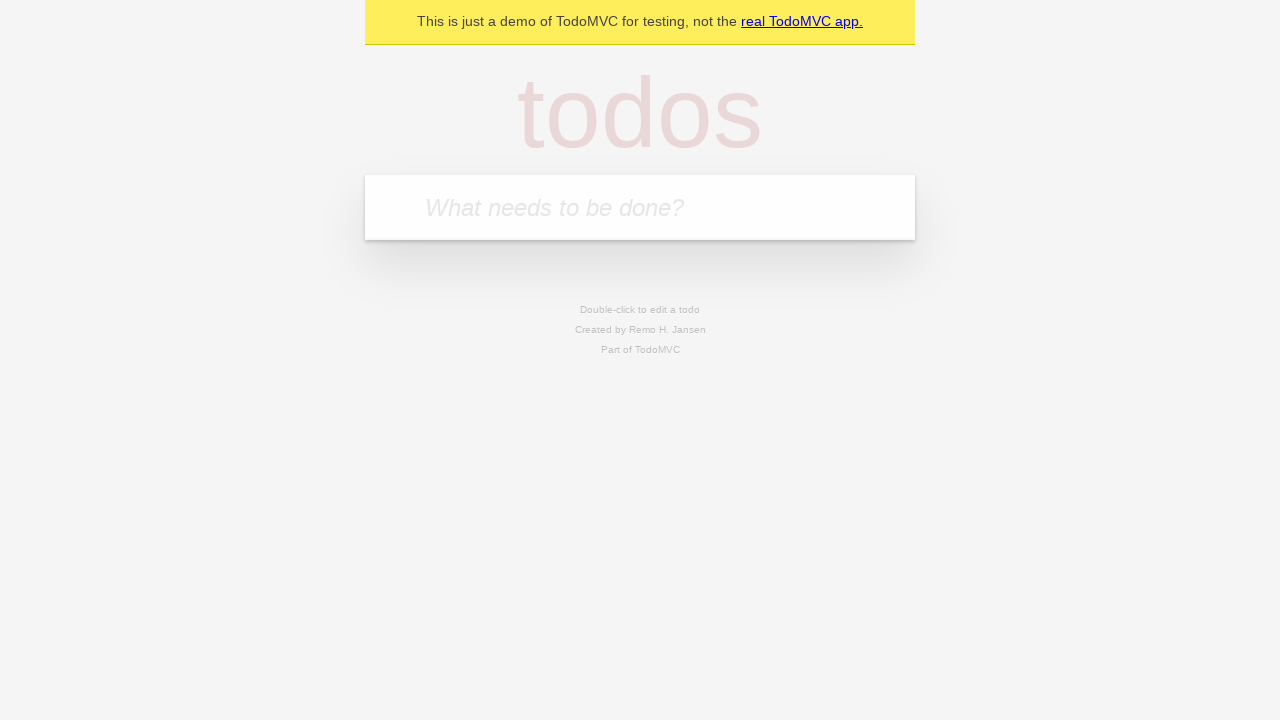

Located the 'What needs to be done?' input field
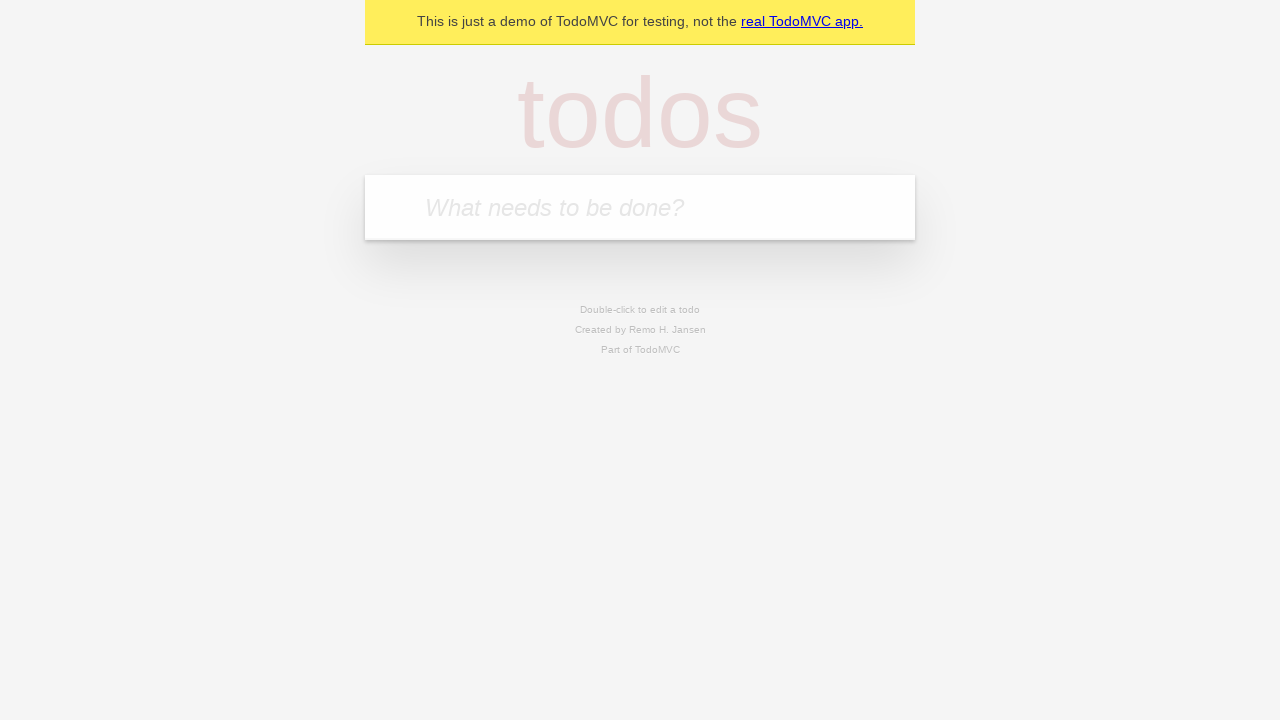

Filled todo input with 'buy some cheese' on internal:attr=[placeholder="What needs to be done?"i]
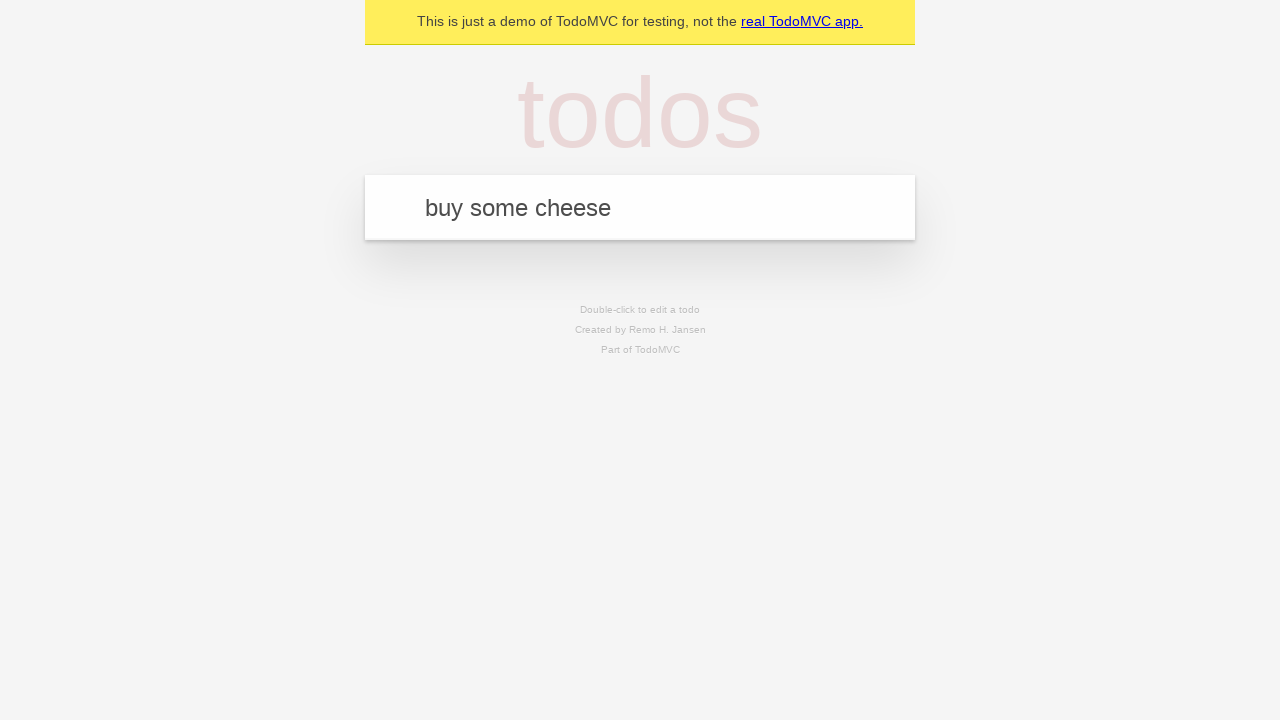

Pressed Enter to create todo 'buy some cheese' on internal:attr=[placeholder="What needs to be done?"i]
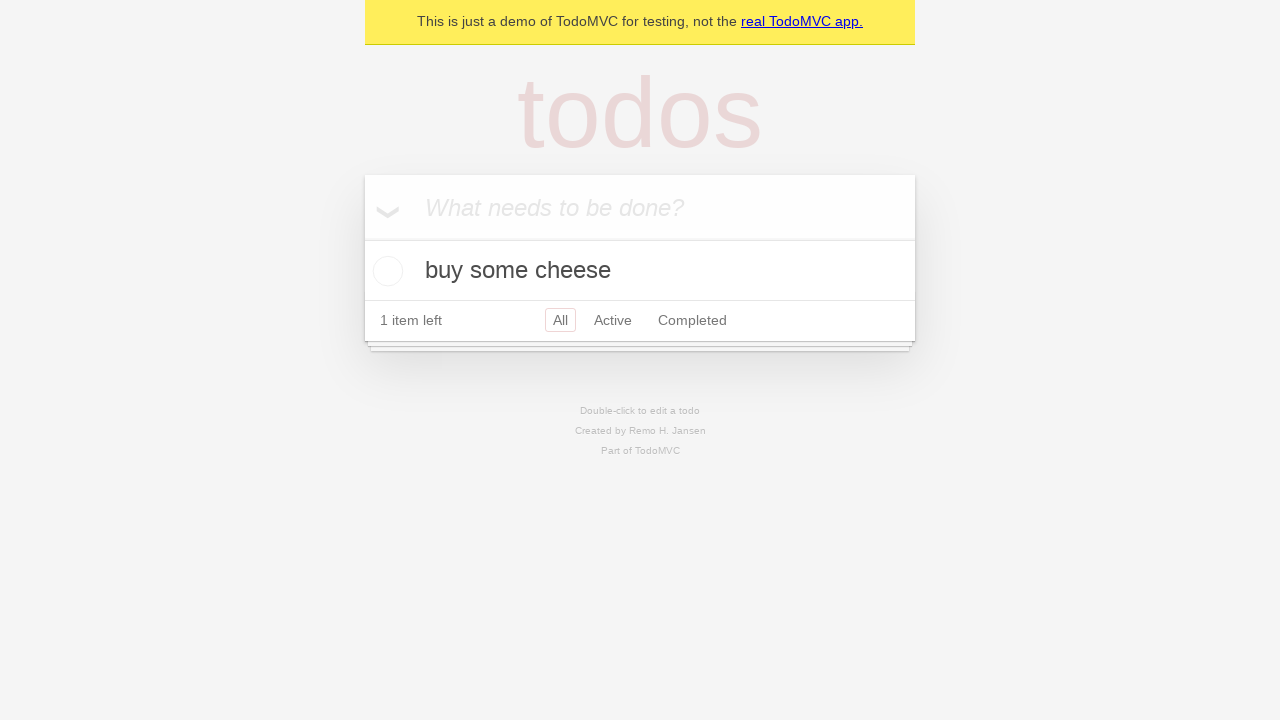

Filled todo input with 'feed the cat' on internal:attr=[placeholder="What needs to be done?"i]
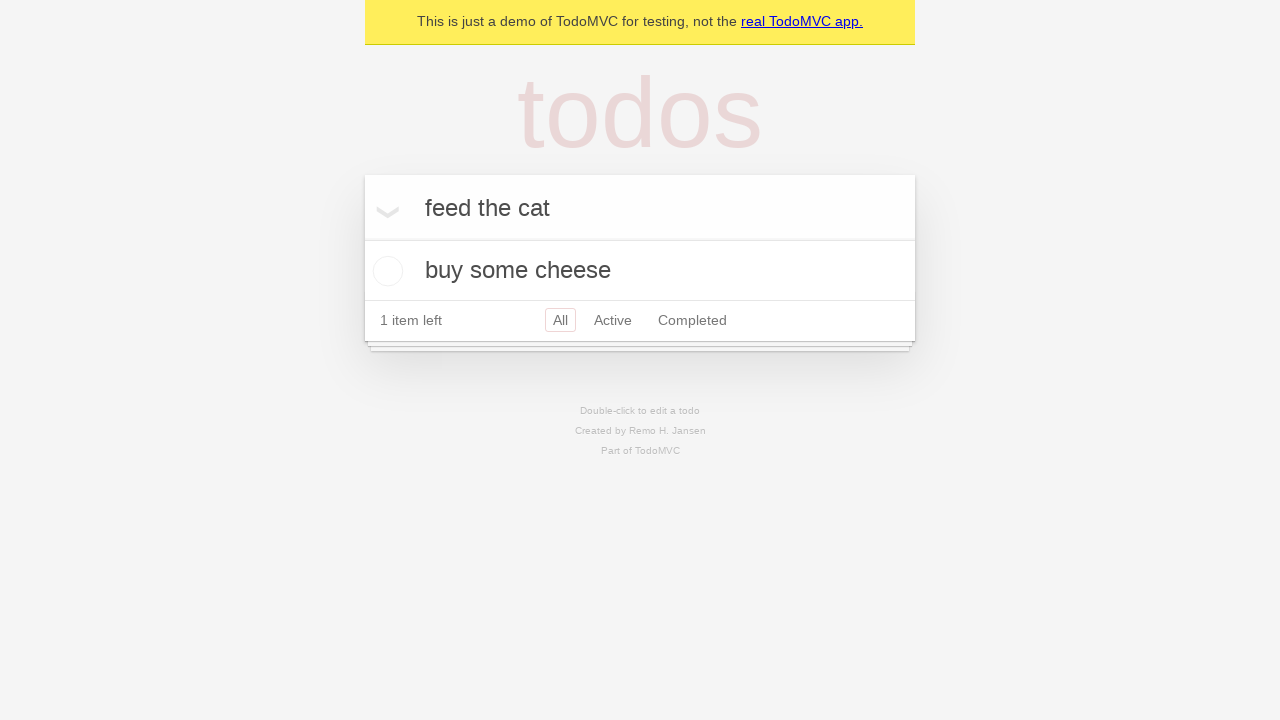

Pressed Enter to create todo 'feed the cat' on internal:attr=[placeholder="What needs to be done?"i]
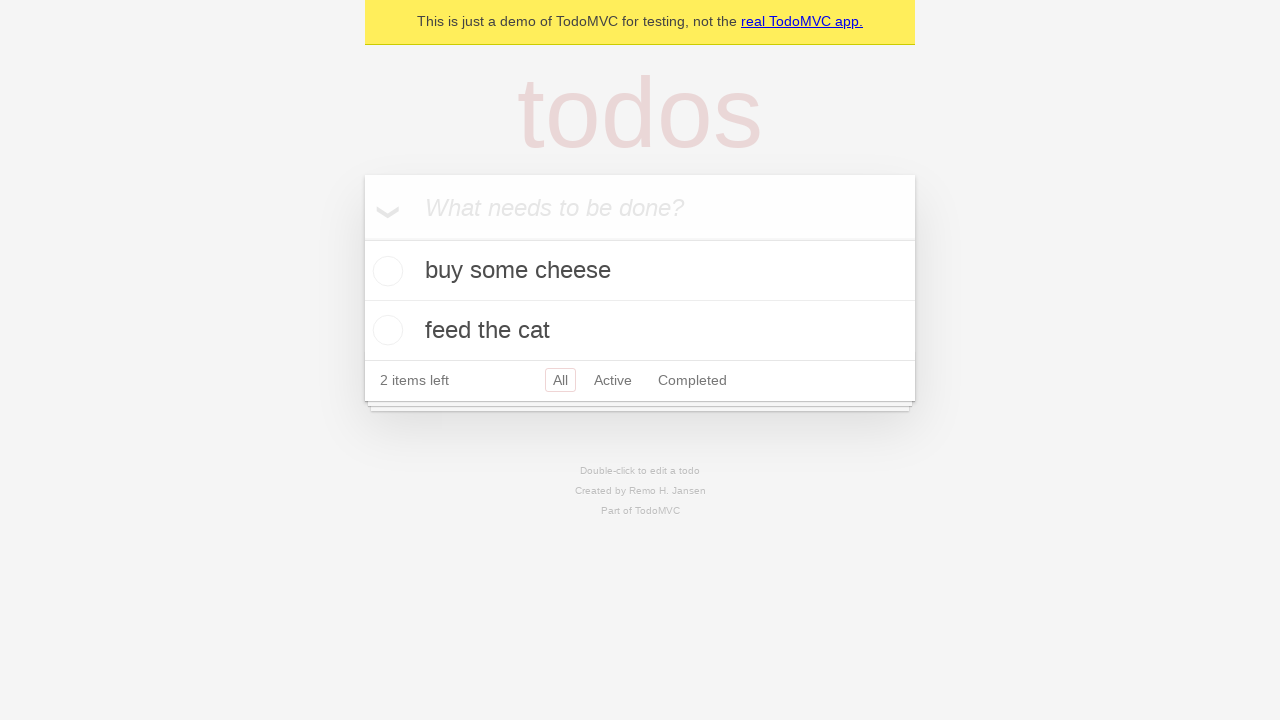

Filled todo input with 'book a doctors appointment' on internal:attr=[placeholder="What needs to be done?"i]
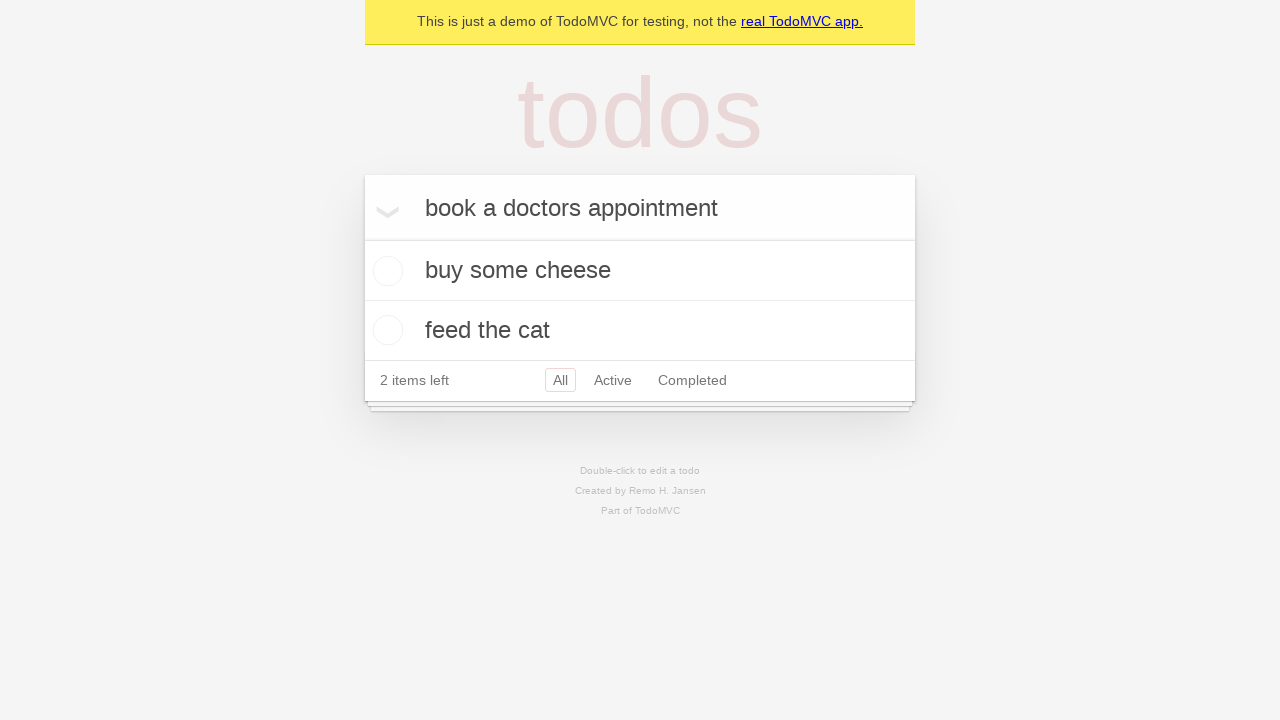

Pressed Enter to create todo 'book a doctors appointment' on internal:attr=[placeholder="What needs to be done?"i]
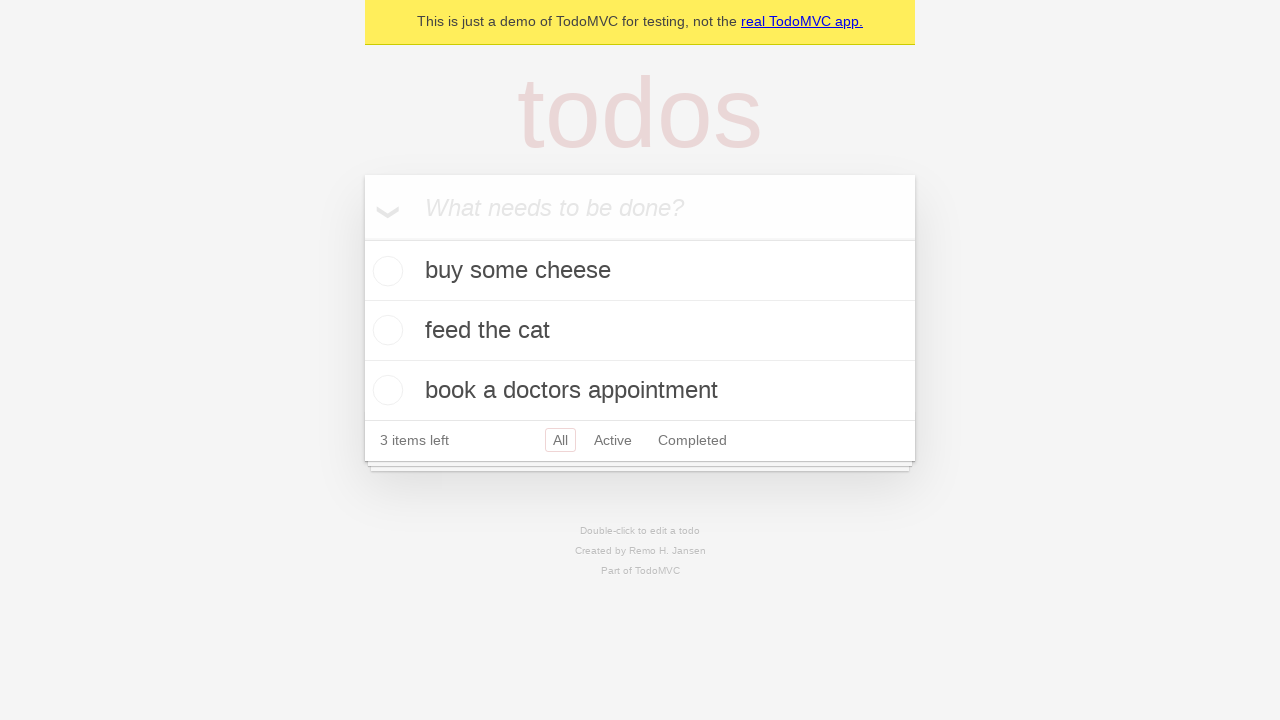

Clicked 'Mark all as complete' checkbox to complete all todos at (362, 238) on internal:label="Mark all as complete"i
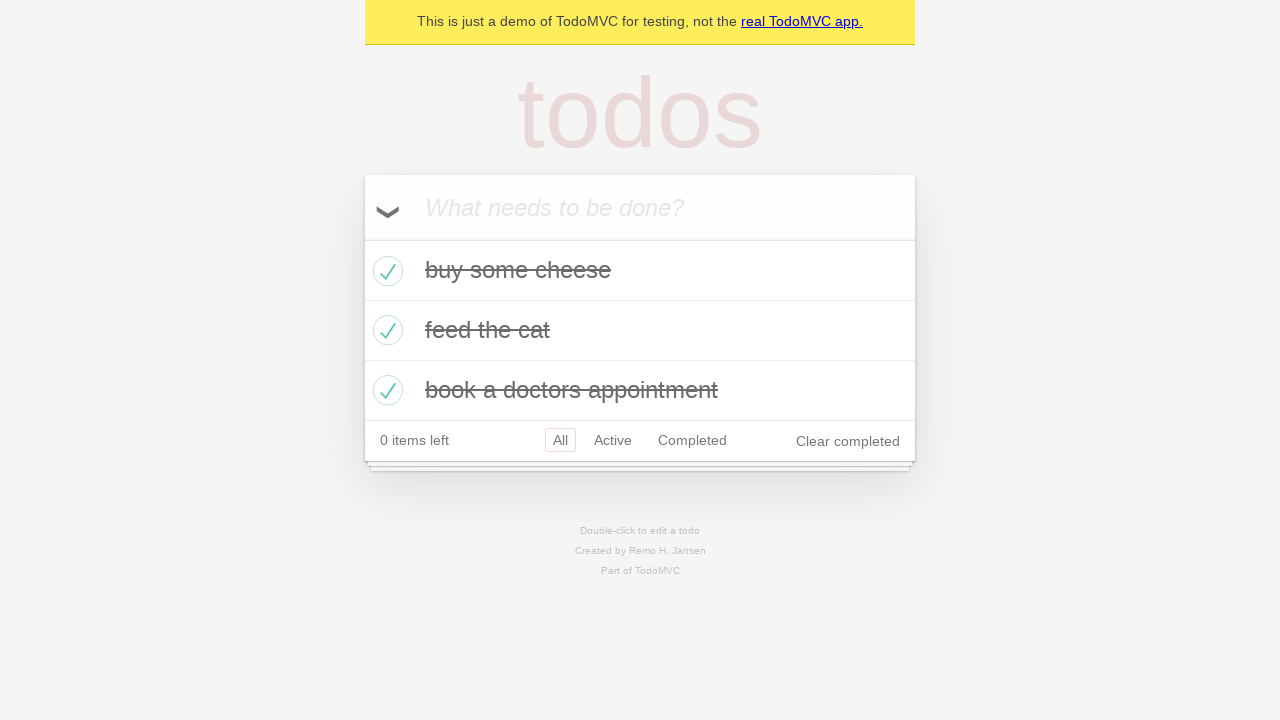

Verified that all todo items are marked as completed
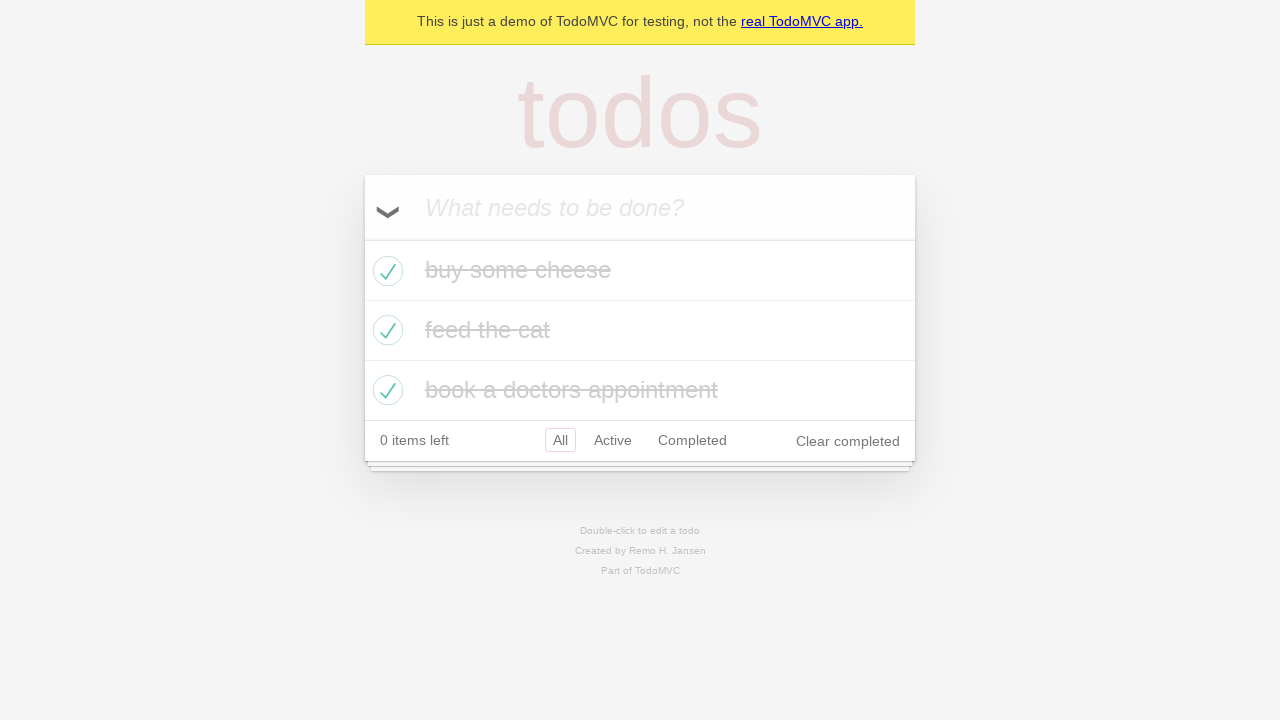

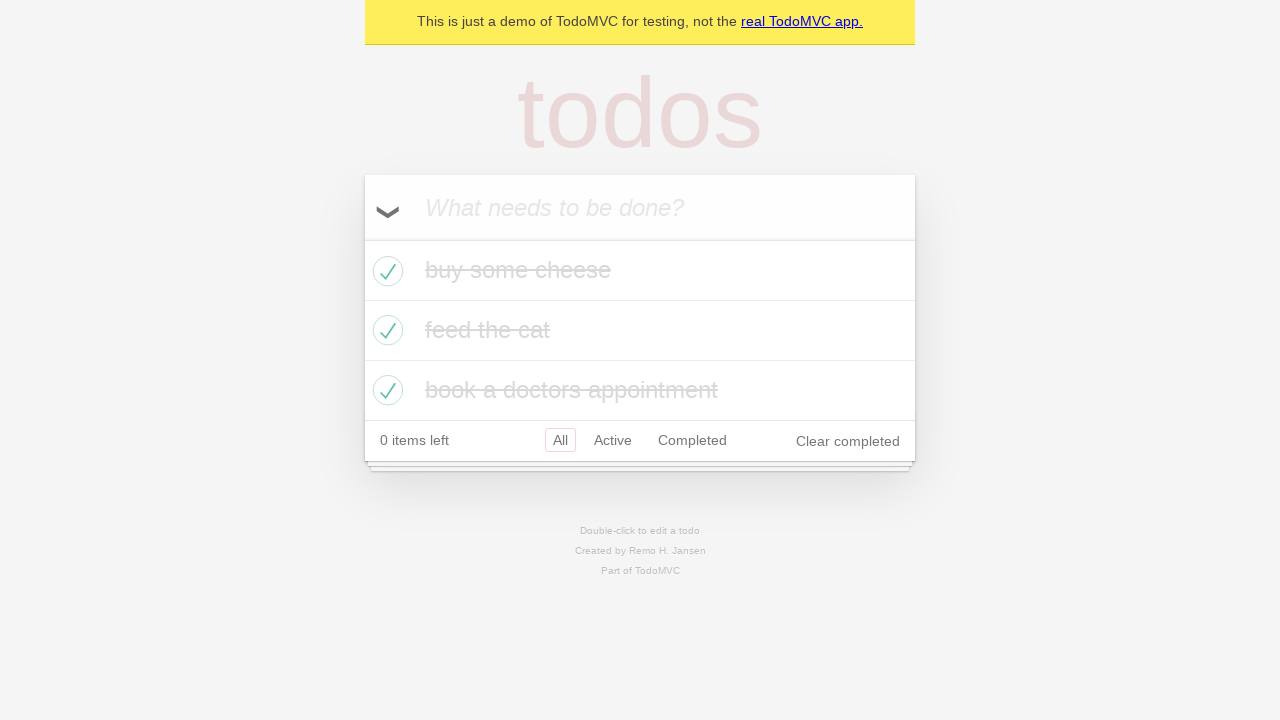